Tests tab handling by clicking links in a footer column that open in new tabs, then iterates through all open tabs

Starting URL: http://qaclickacademy.com/practice.php

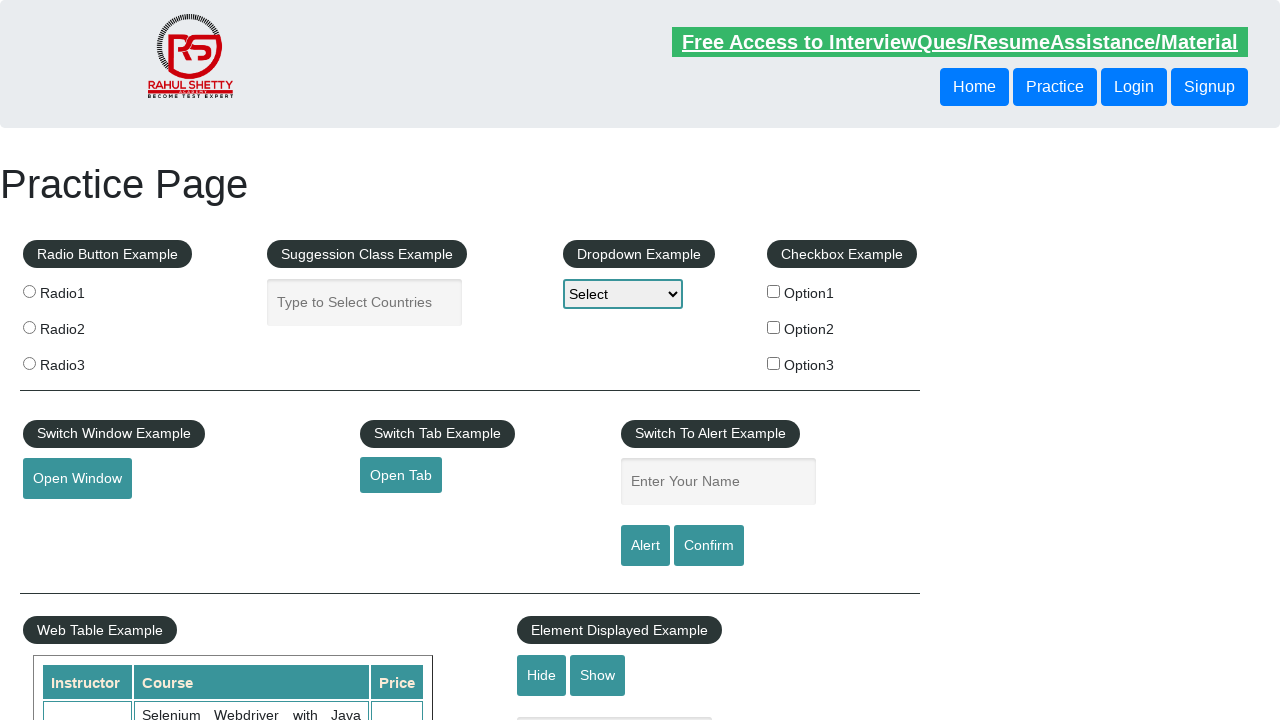

Located footer section with ID 'gf-BIG'
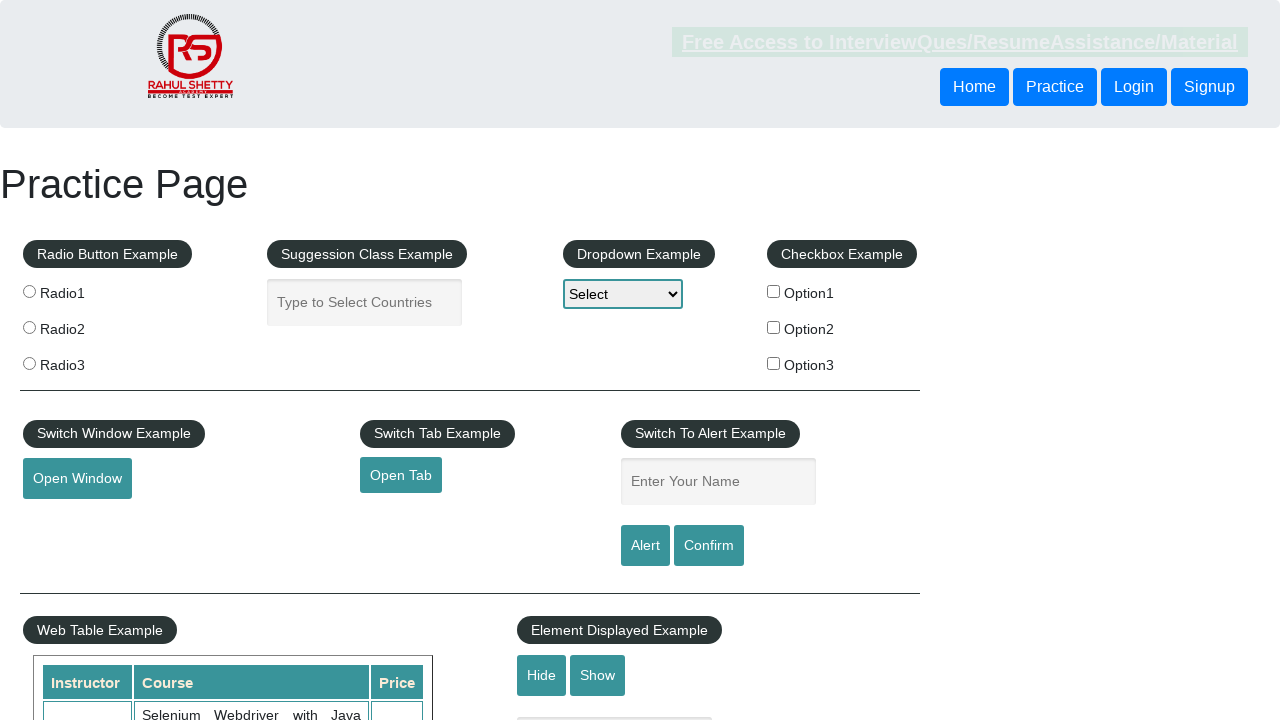

Located first column of footer table
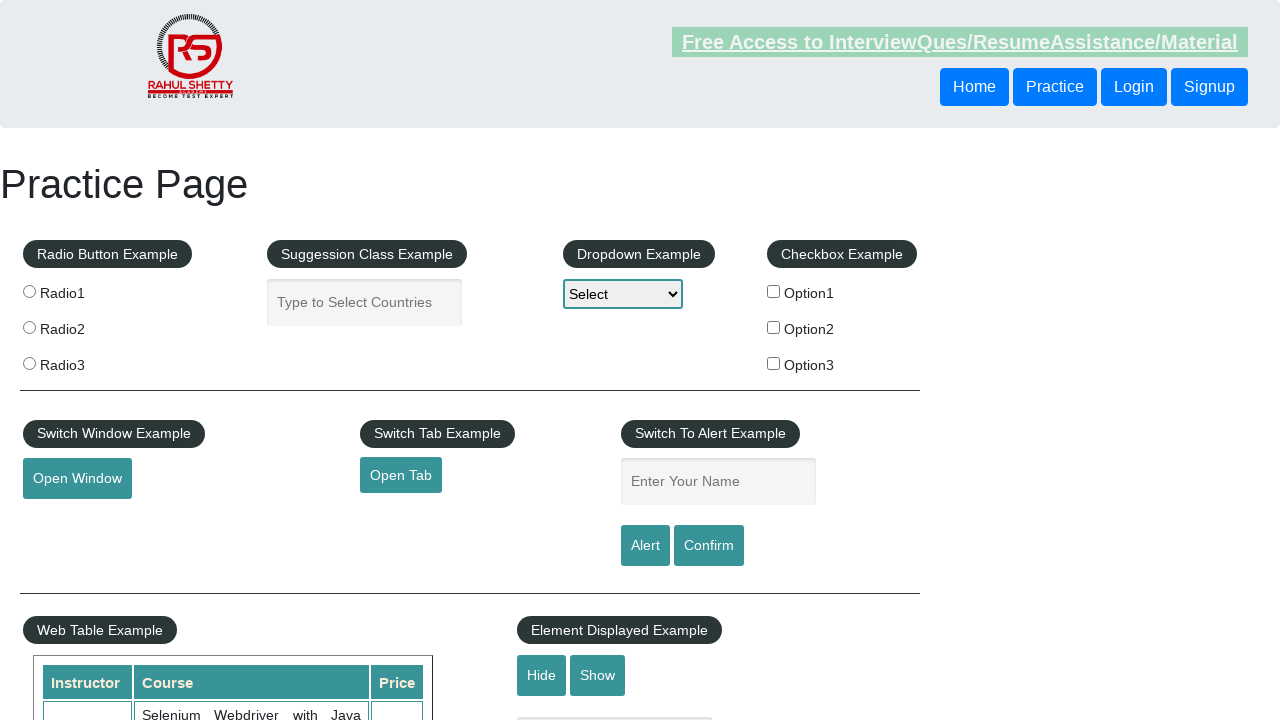

Located all links in footer column
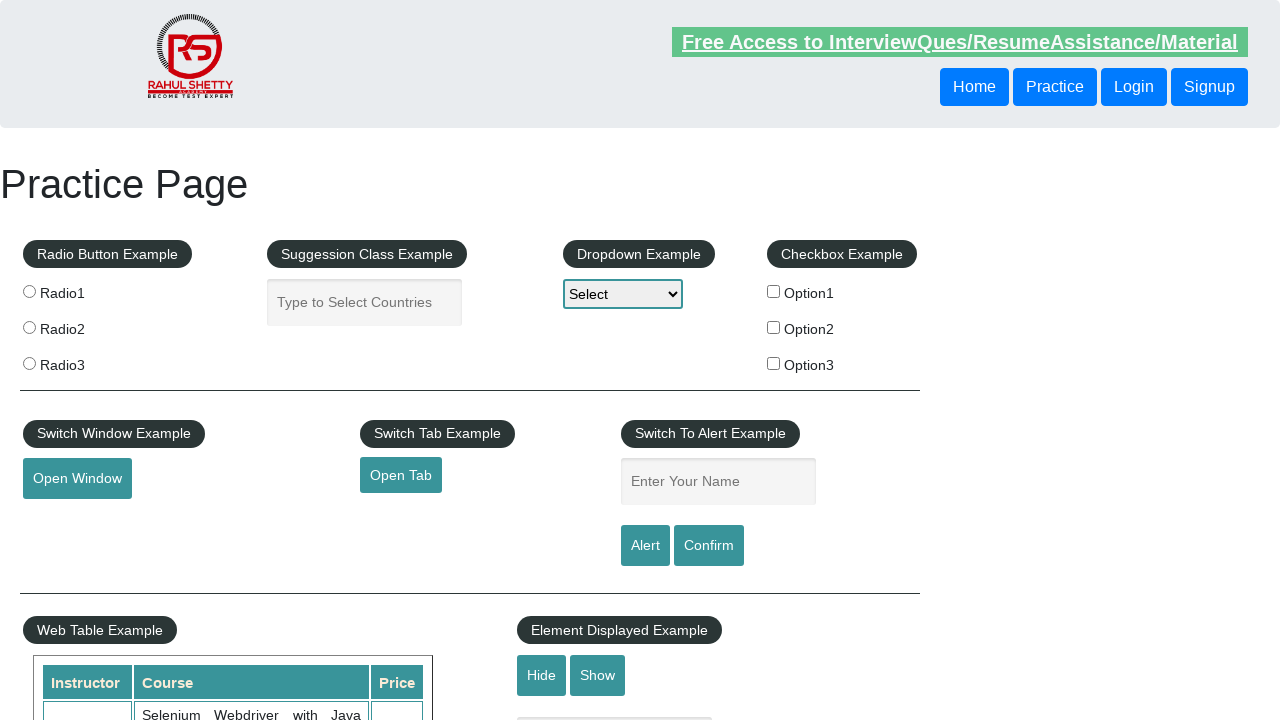

Counted 5 links in footer column
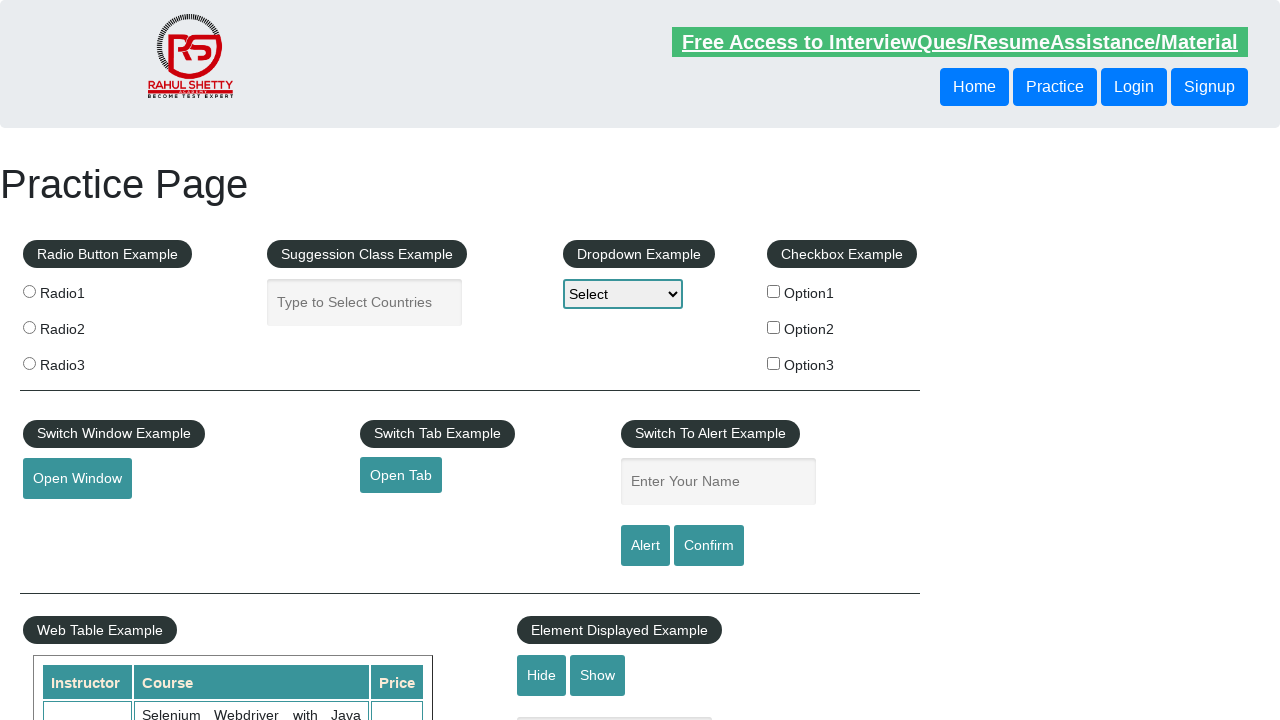

Opened footer link 1 in new tab using Ctrl+Click at (68, 520) on #gf-BIG >> xpath=//table/tbody/tr/td[1]/ul >> a >> nth=1
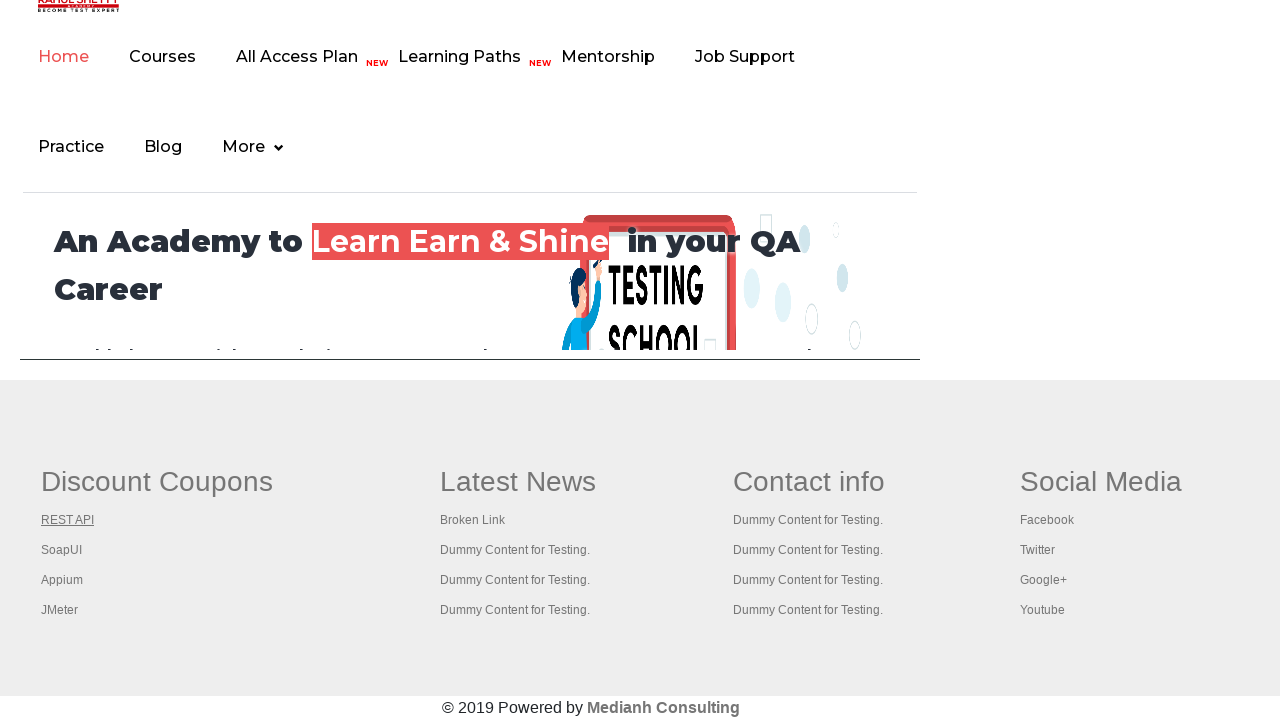

Waited 2 seconds for new tab to load
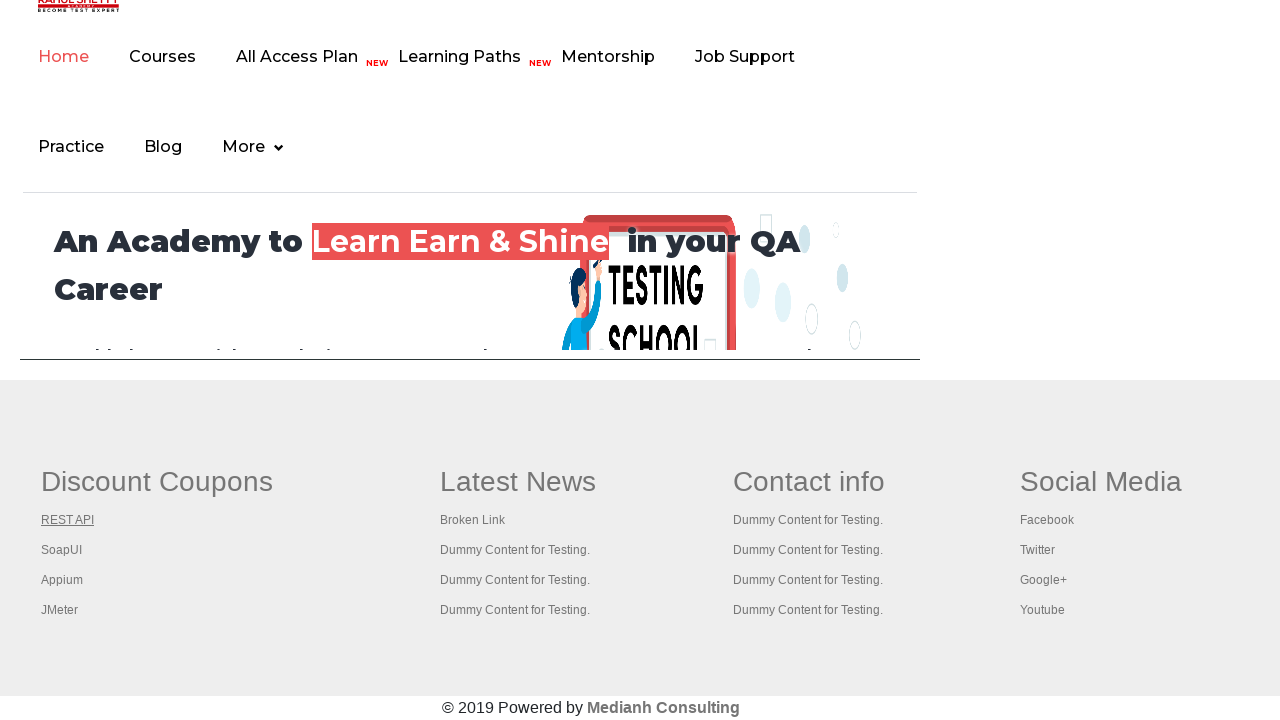

Opened footer link 2 in new tab using Ctrl+Click at (62, 550) on #gf-BIG >> xpath=//table/tbody/tr/td[1]/ul >> a >> nth=2
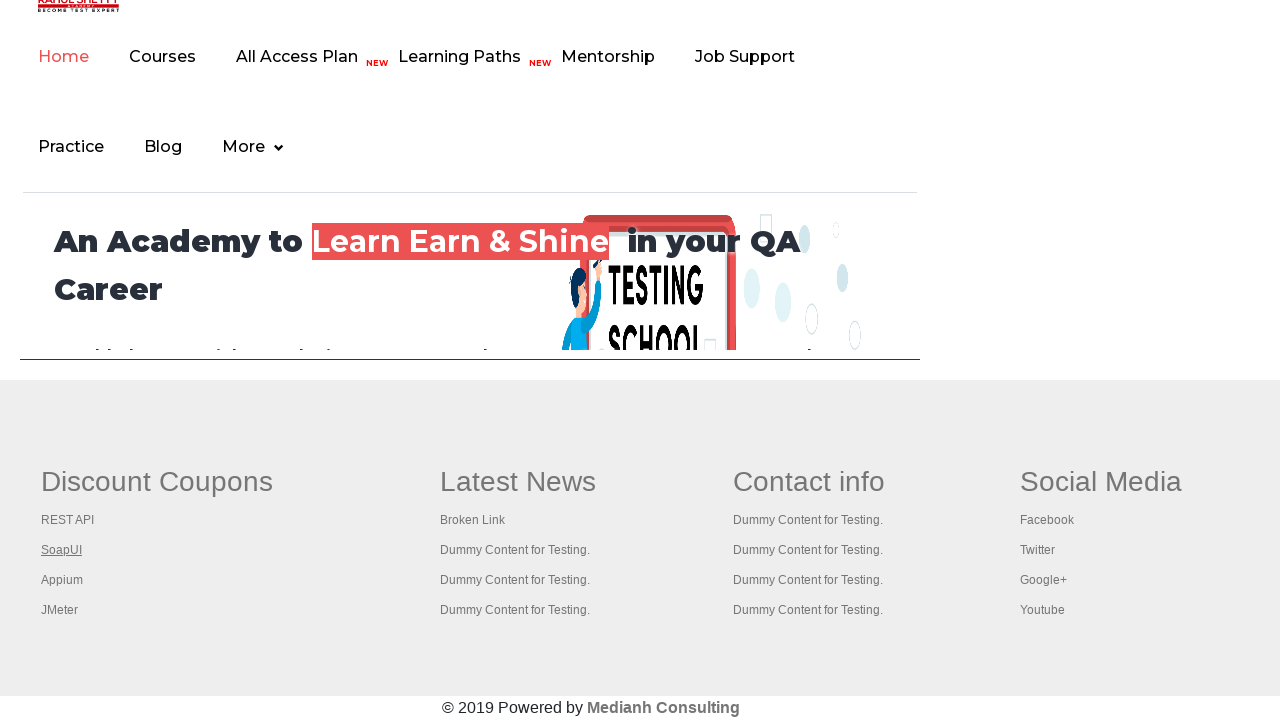

Waited 2 seconds for new tab to load
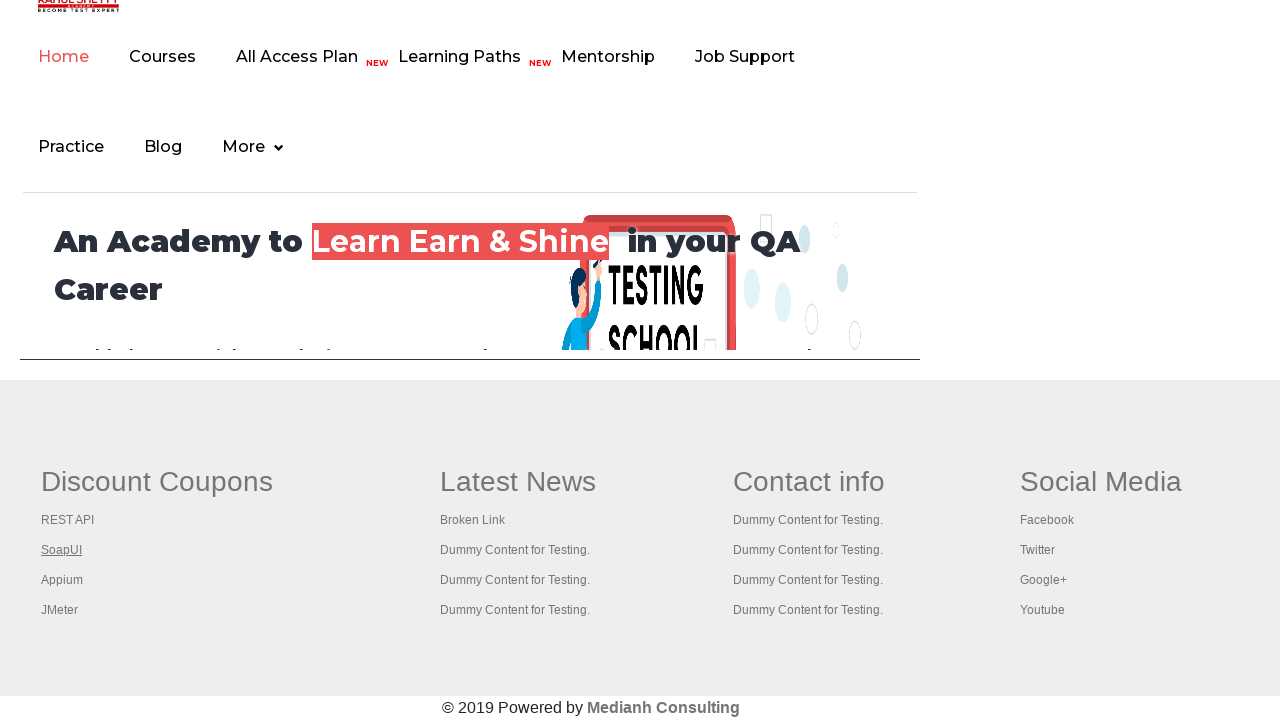

Opened footer link 3 in new tab using Ctrl+Click at (62, 580) on #gf-BIG >> xpath=//table/tbody/tr/td[1]/ul >> a >> nth=3
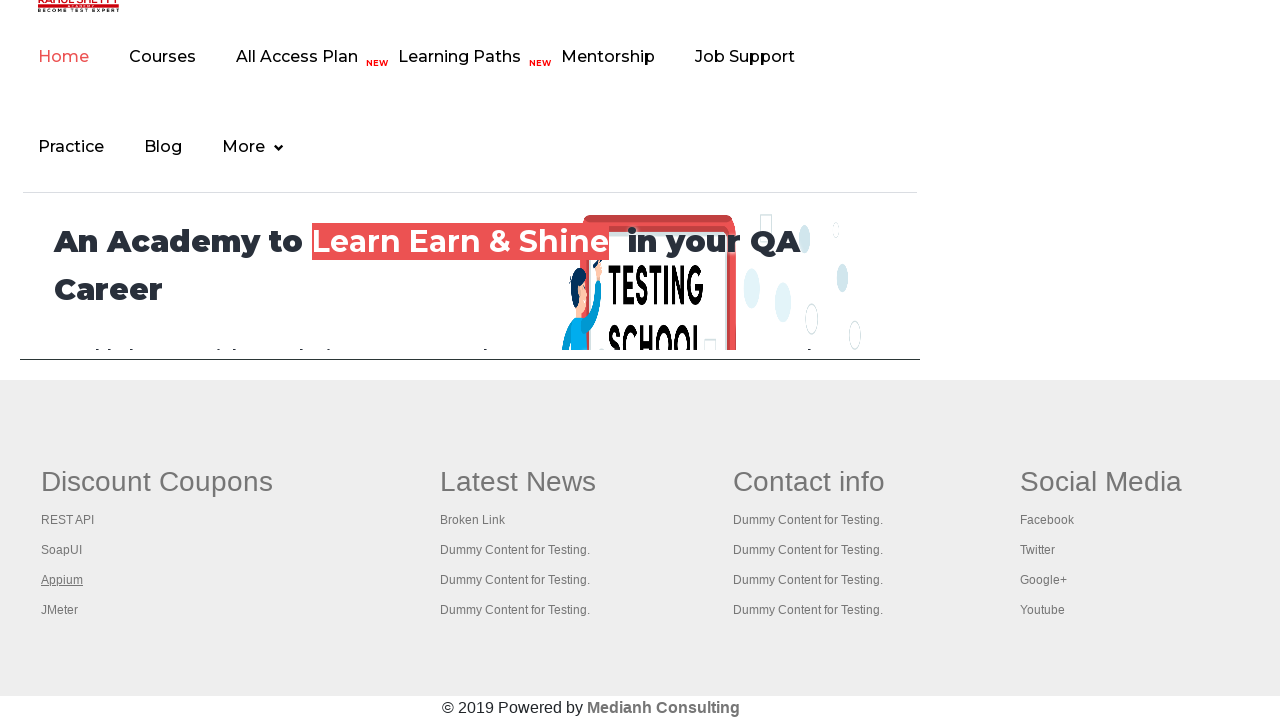

Waited 2 seconds for new tab to load
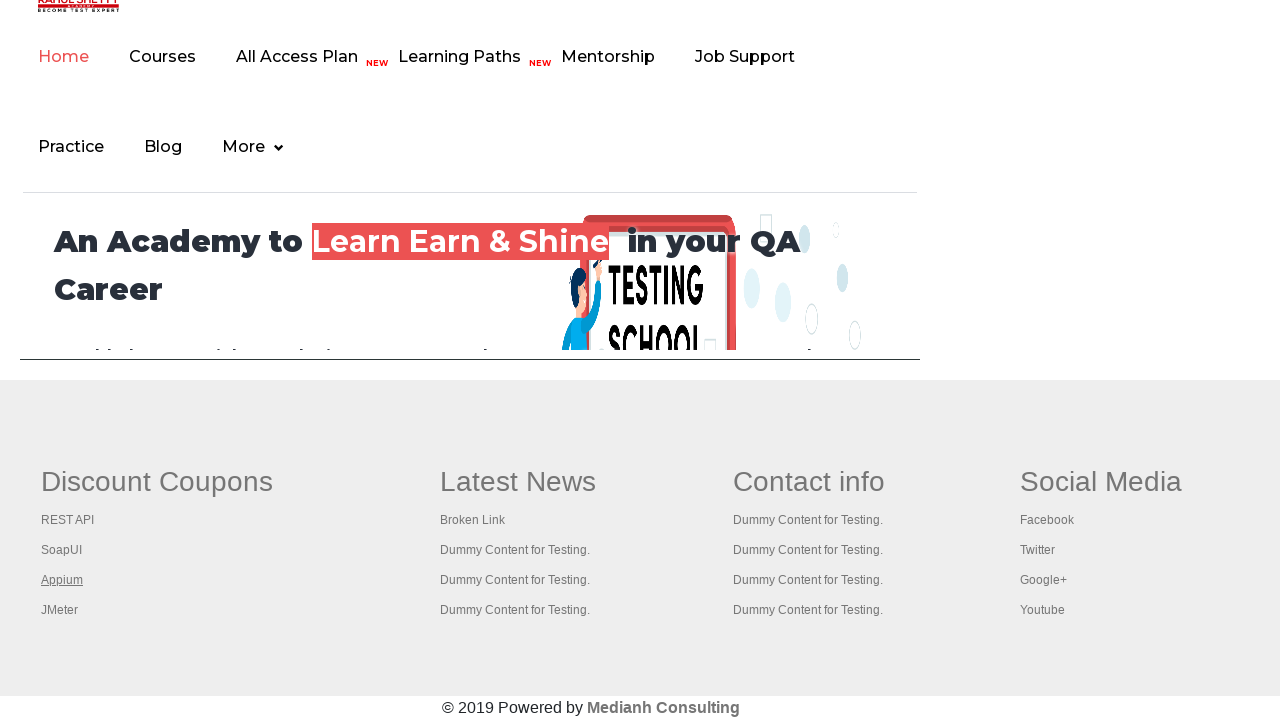

Opened footer link 4 in new tab using Ctrl+Click at (60, 610) on #gf-BIG >> xpath=//table/tbody/tr/td[1]/ul >> a >> nth=4
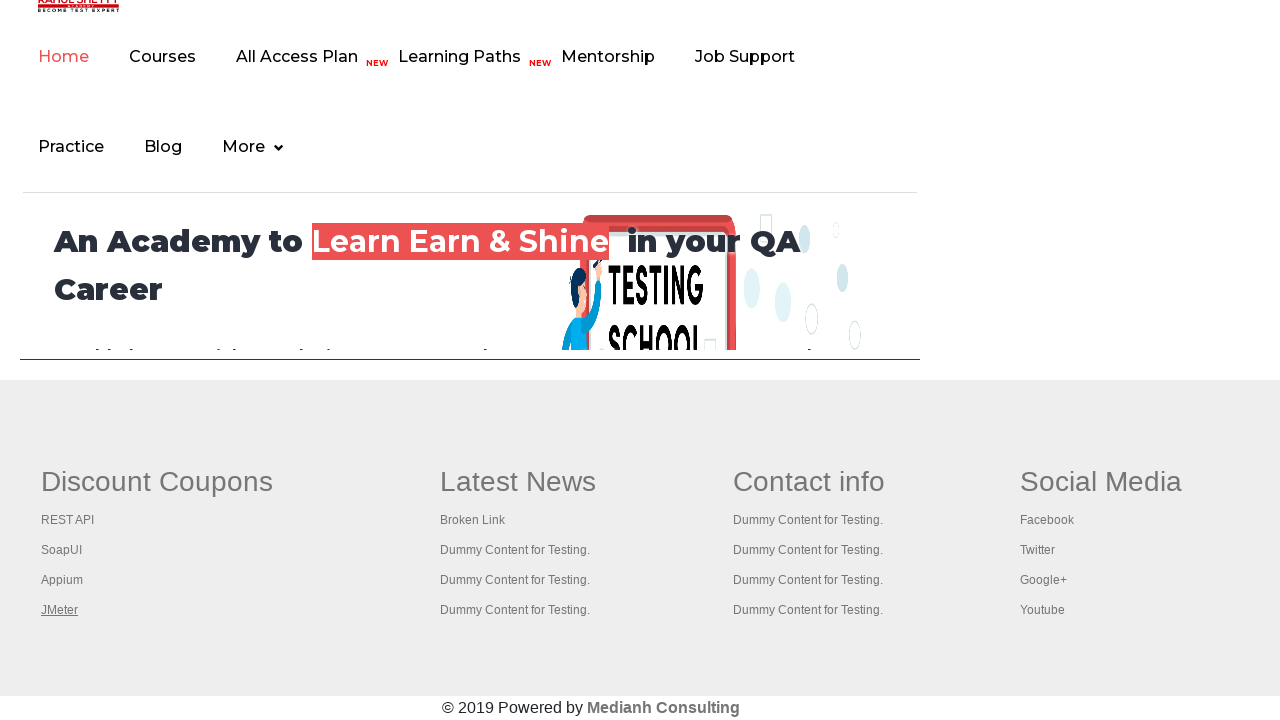

Waited 2 seconds for new tab to load
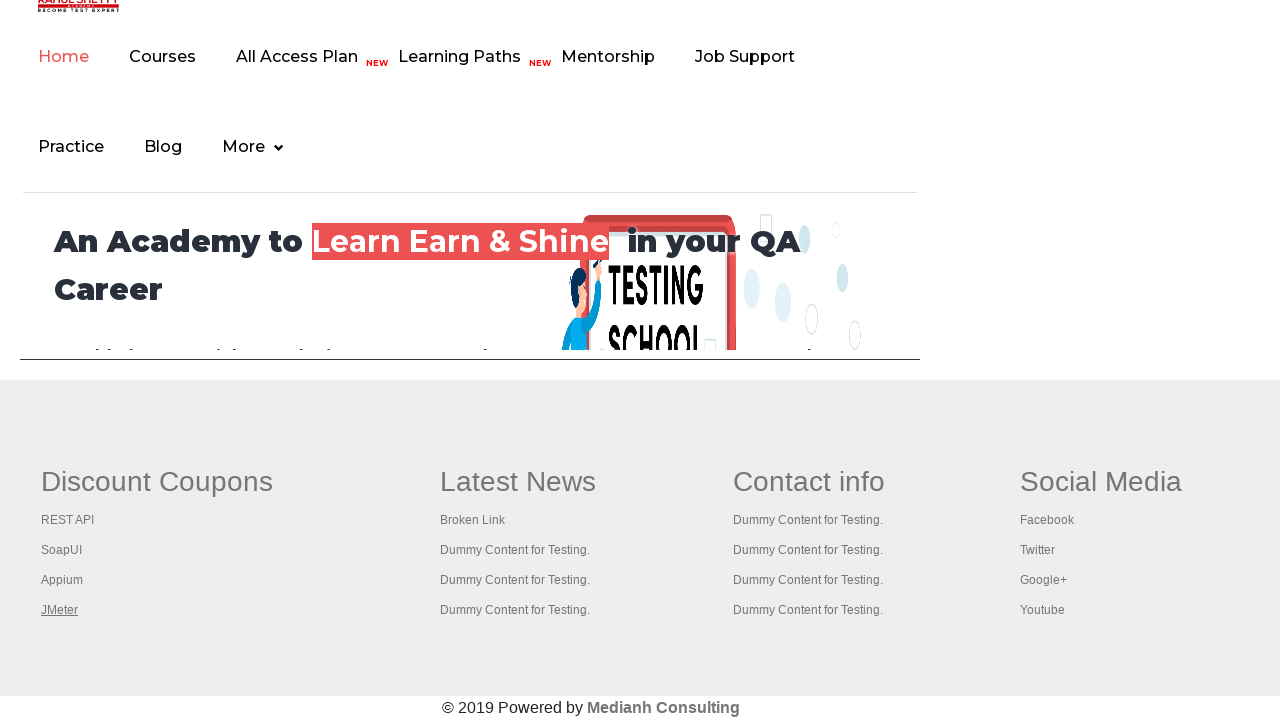

Retrieved all open pages/tabs (5 total)
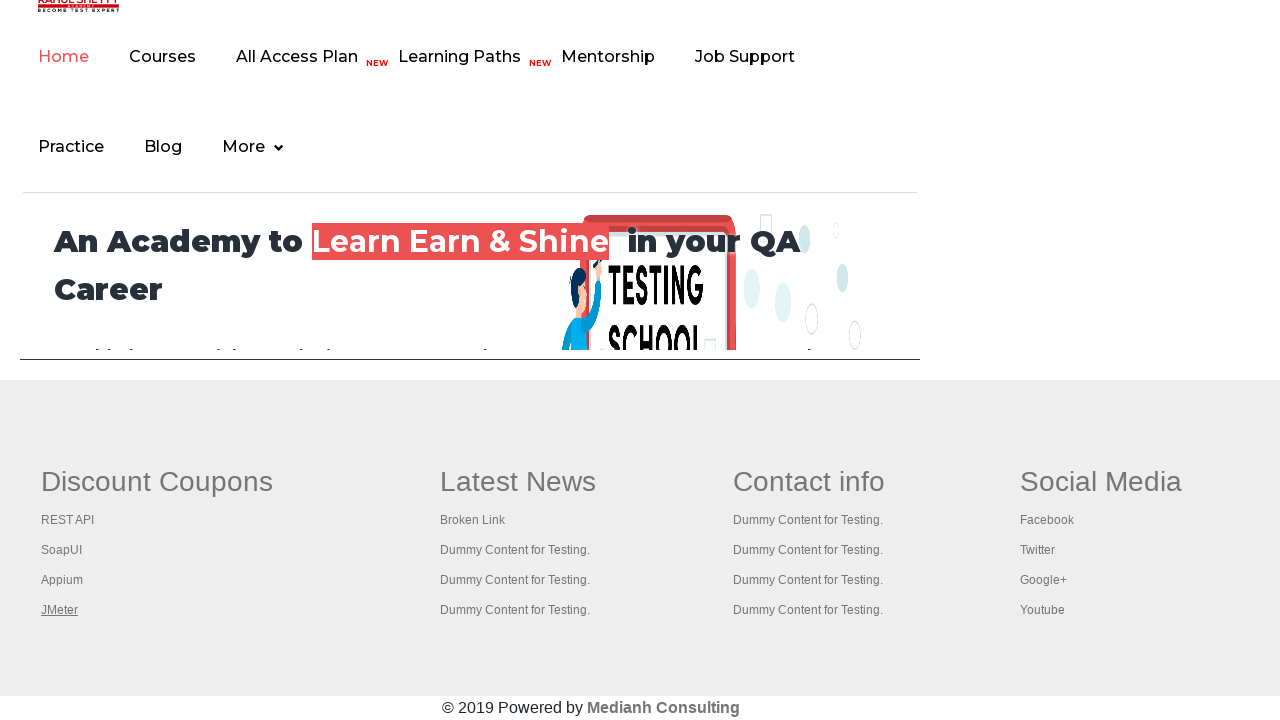

Printed title of page: Practice Page
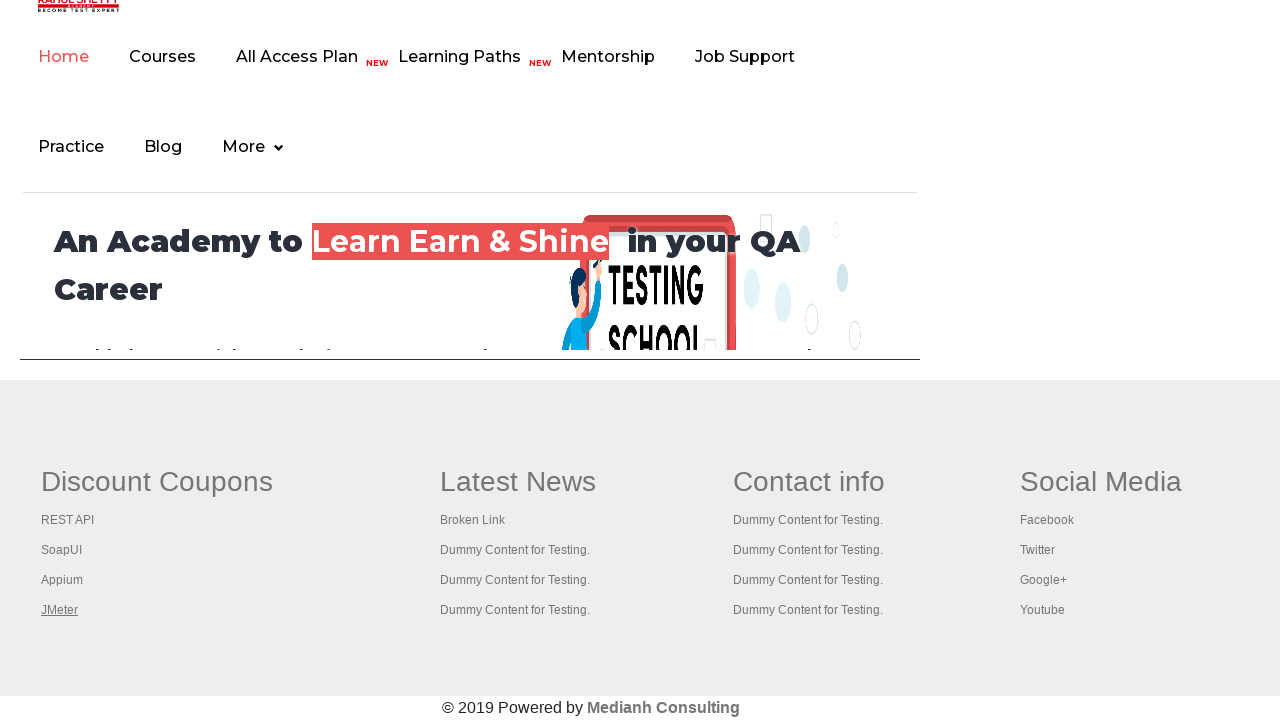

Printed title of page: REST API Tutorial
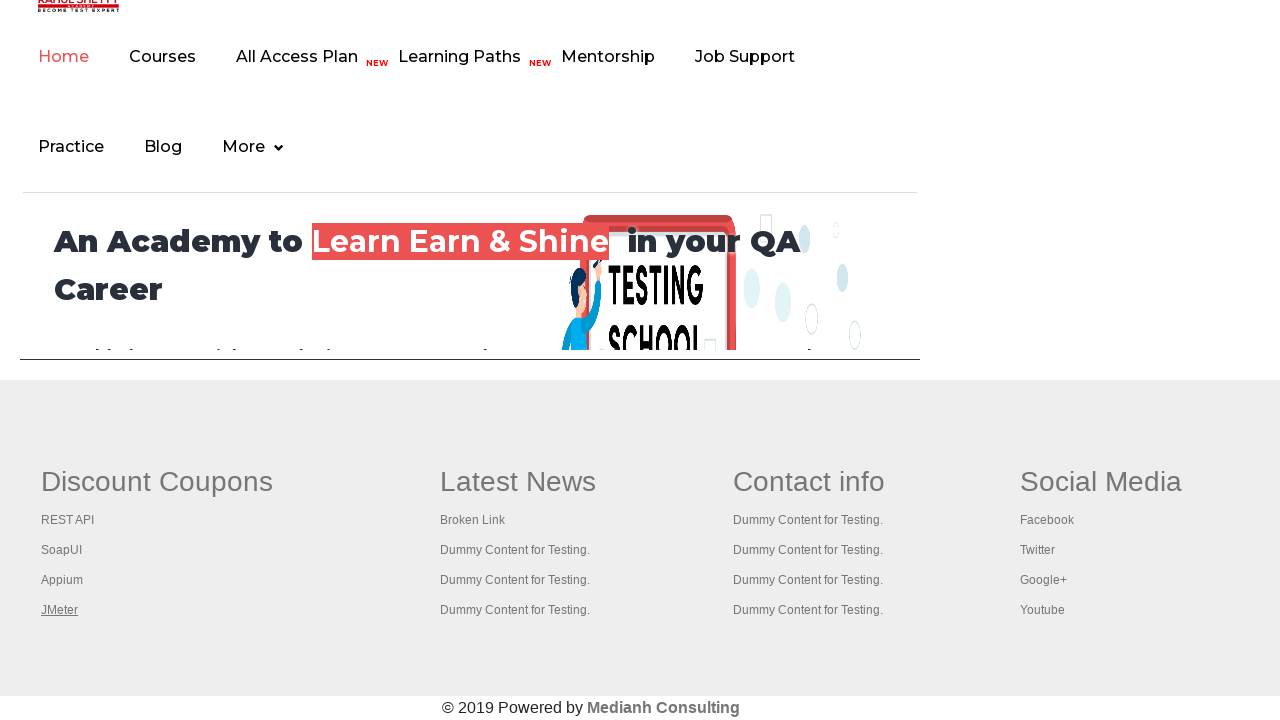

Printed title of page: The World’s Most Popular API Testing Tool | SoapUI
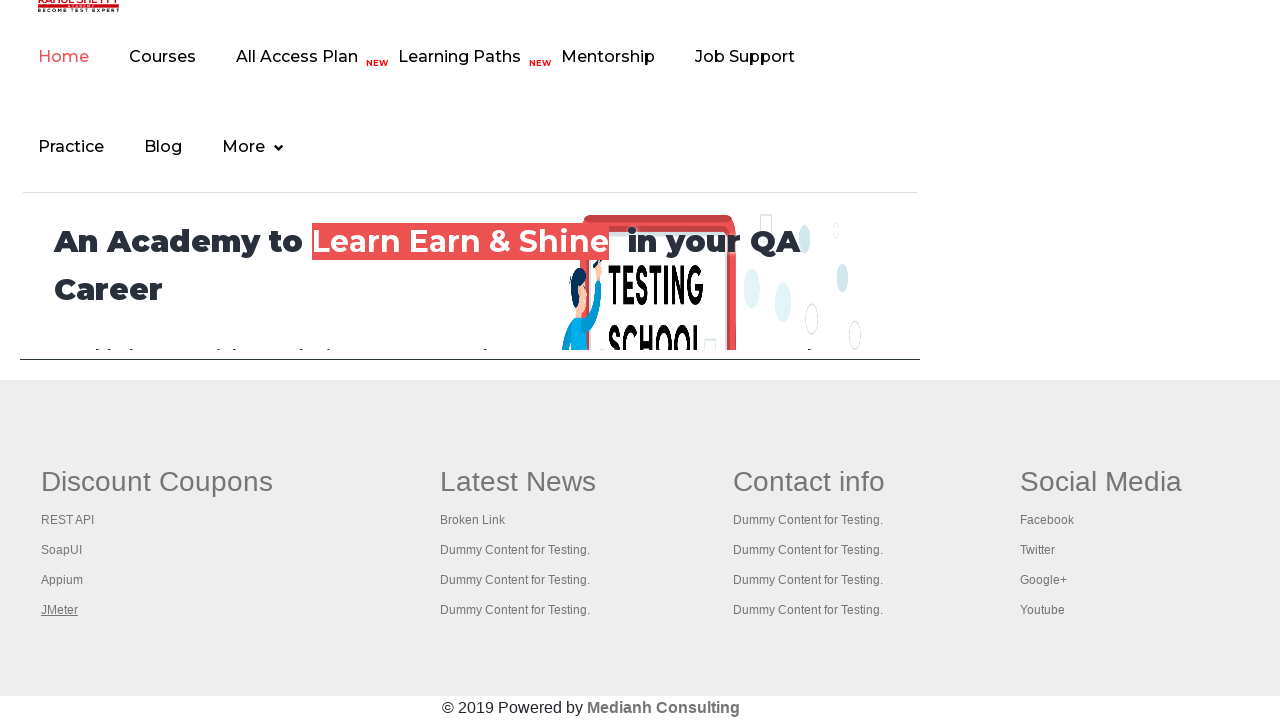

Printed title of page: Appium tutorial for Mobile Apps testing | RahulShetty Academy | Rahul
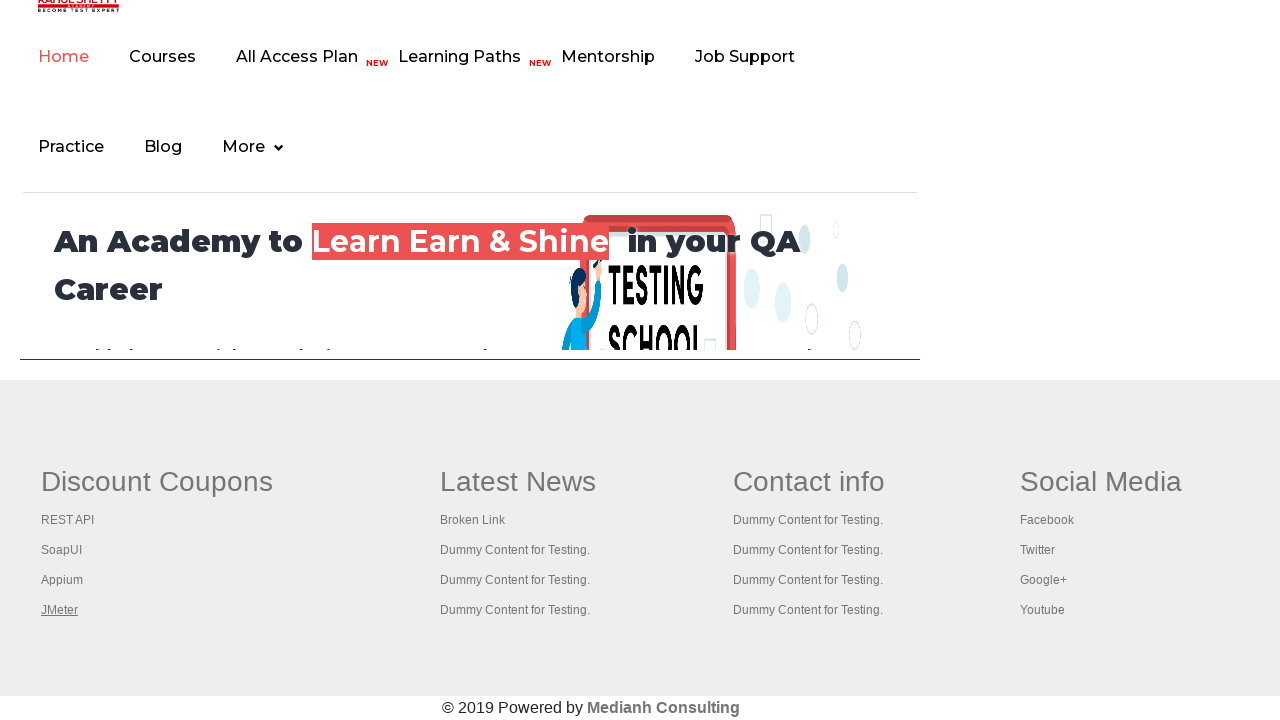

Printed title of page: Apache JMeter - Apache JMeter™
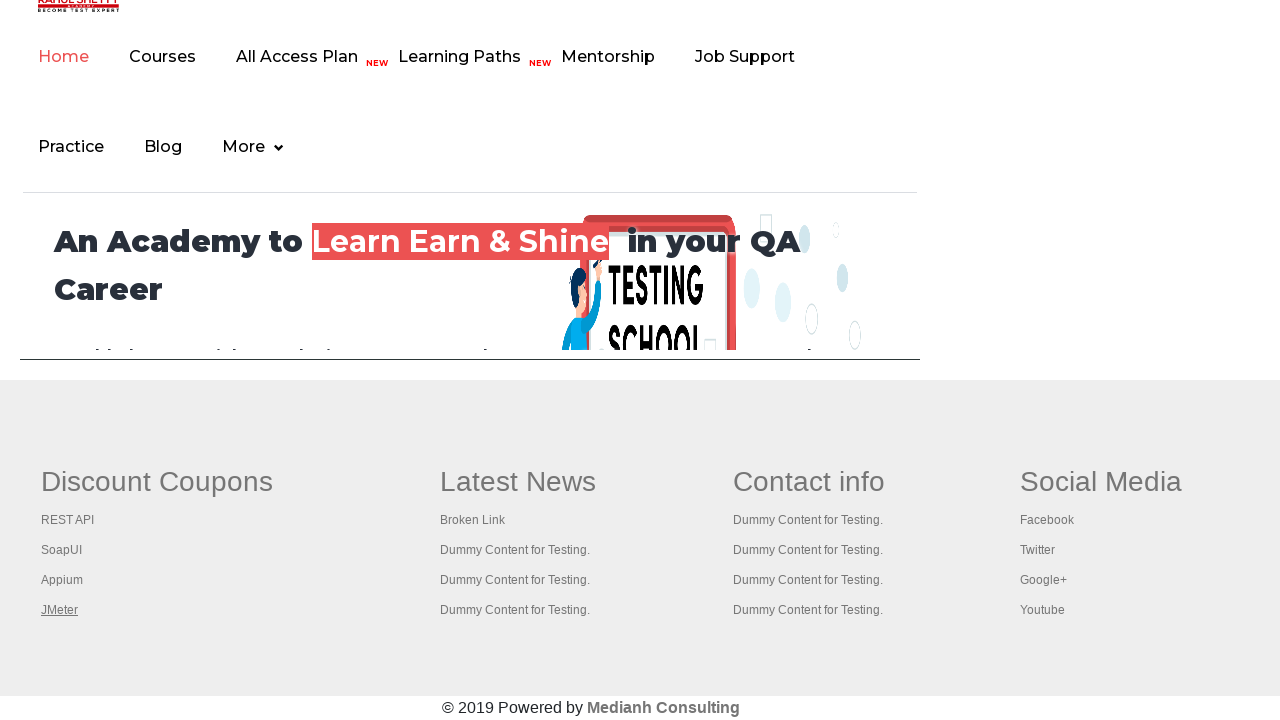

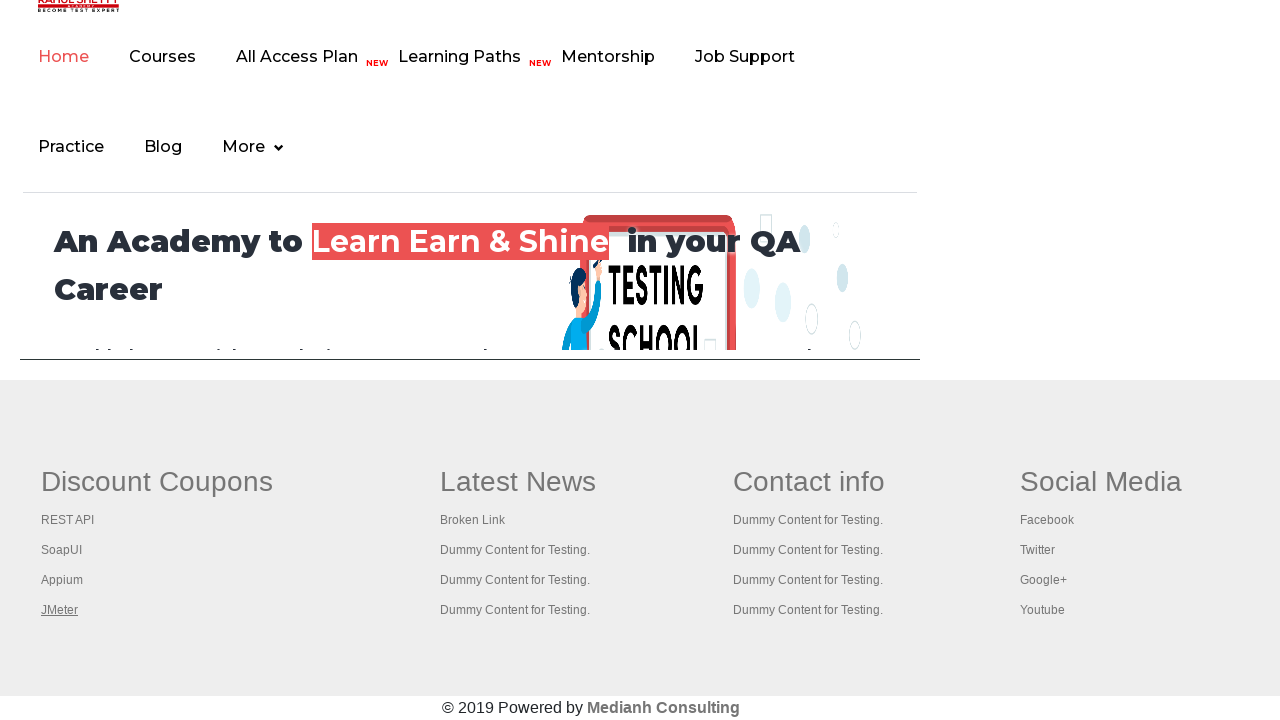